Tests form filling functionality on Selenium's demo web form page by filling text inputs, password field, textarea, selecting dropdown options, entering datalist value, clicking radio button and checkbox, and selecting a date from a date picker.

Starting URL: https://www.selenium.dev/selenium/web/web-form.html

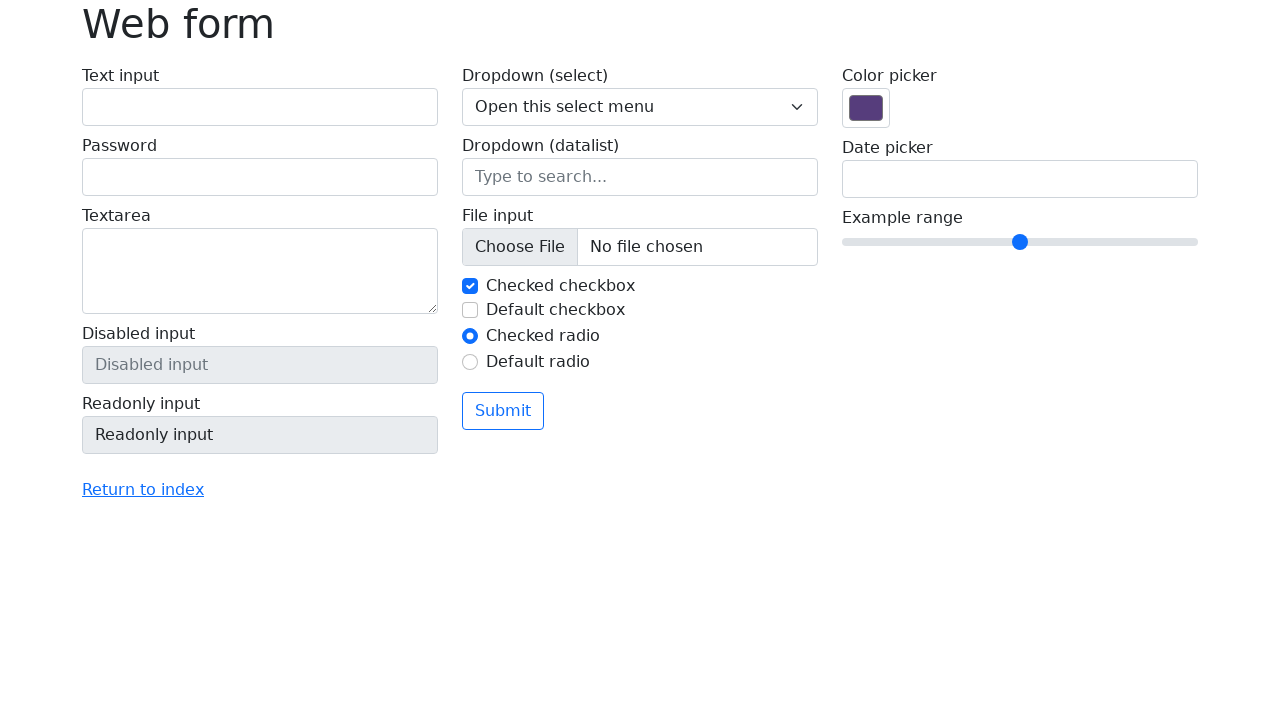

Filled text input field with 'pegan' on #my-text-id
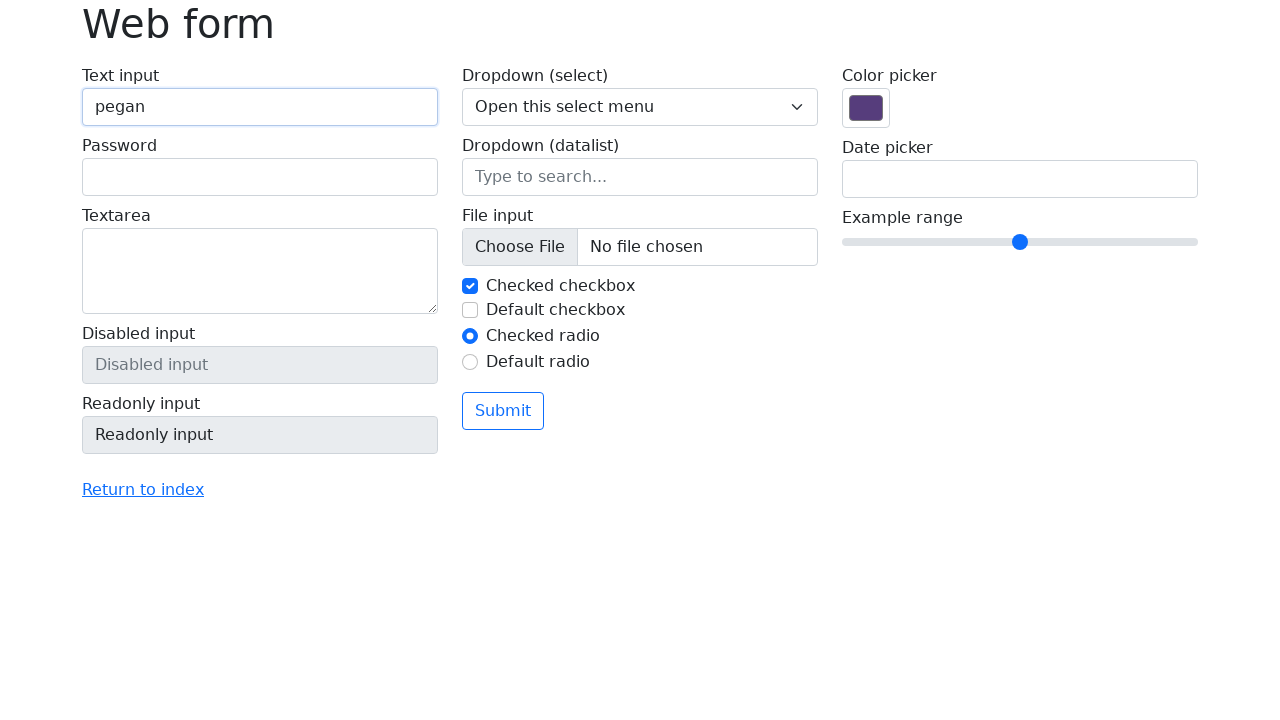

Filled password field with 'redcyrus' on input[name='my-password']
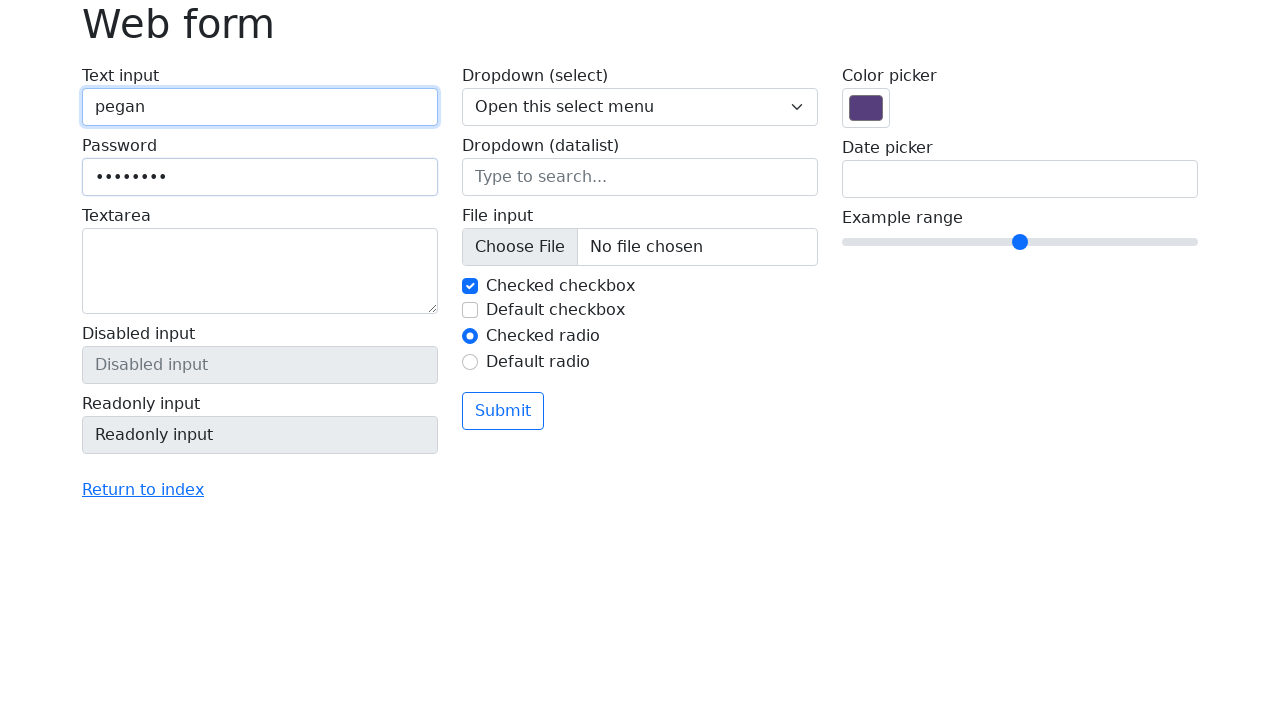

Filled textarea with 'welcome' on textarea[name='my-textarea']
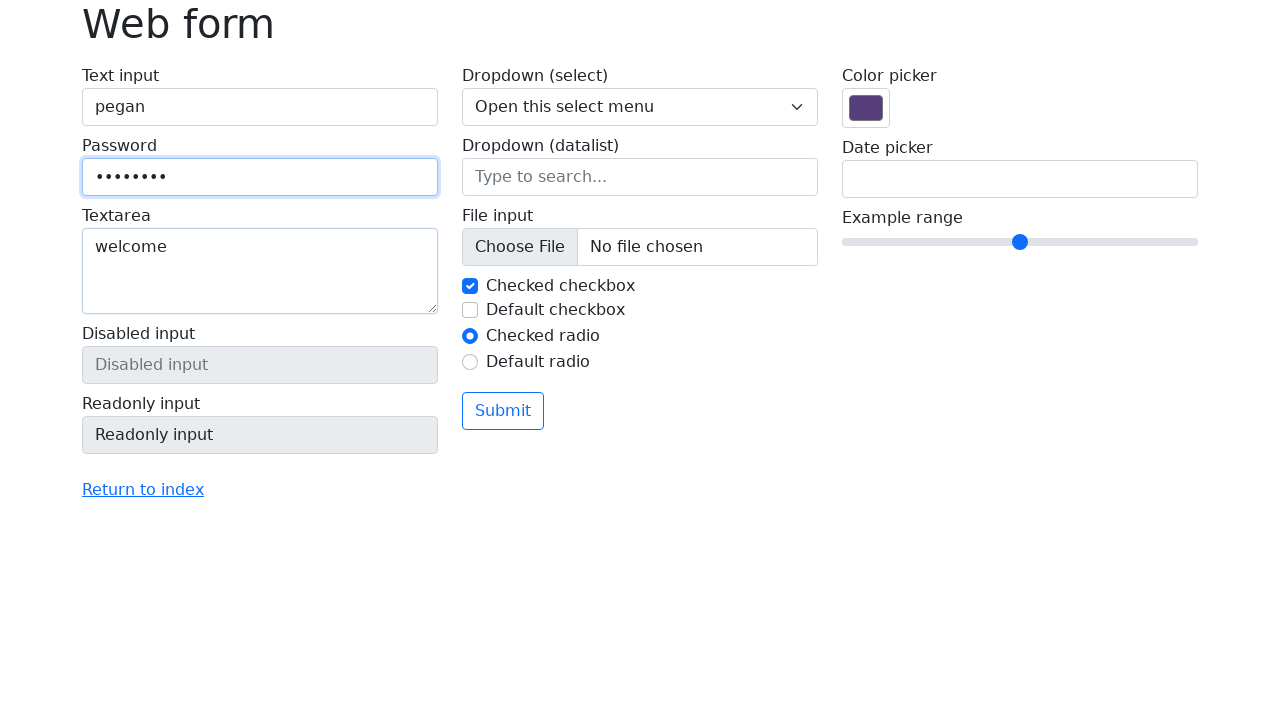

Clicked on select dropdown at (640, 107) on select[name='my-select']
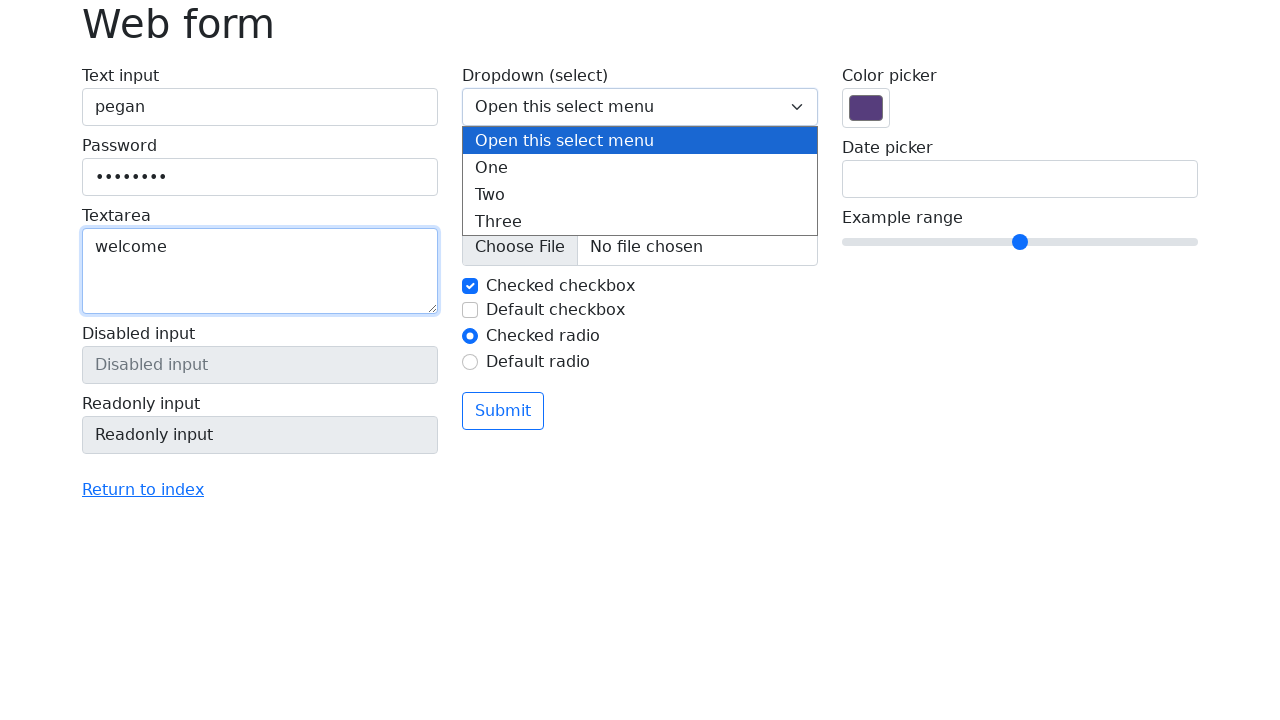

Selected second option from dropdown on select[name='my-select']
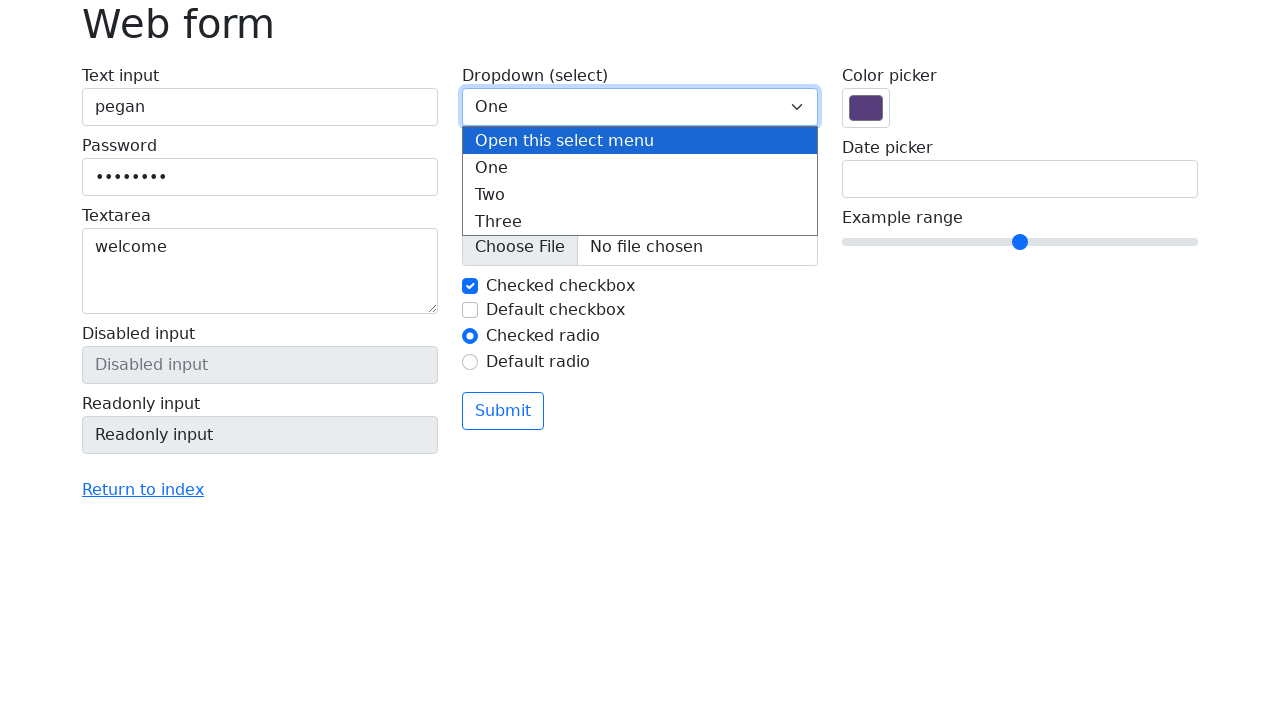

Filled datalist input with 'New York' on input[name='my-datalist']
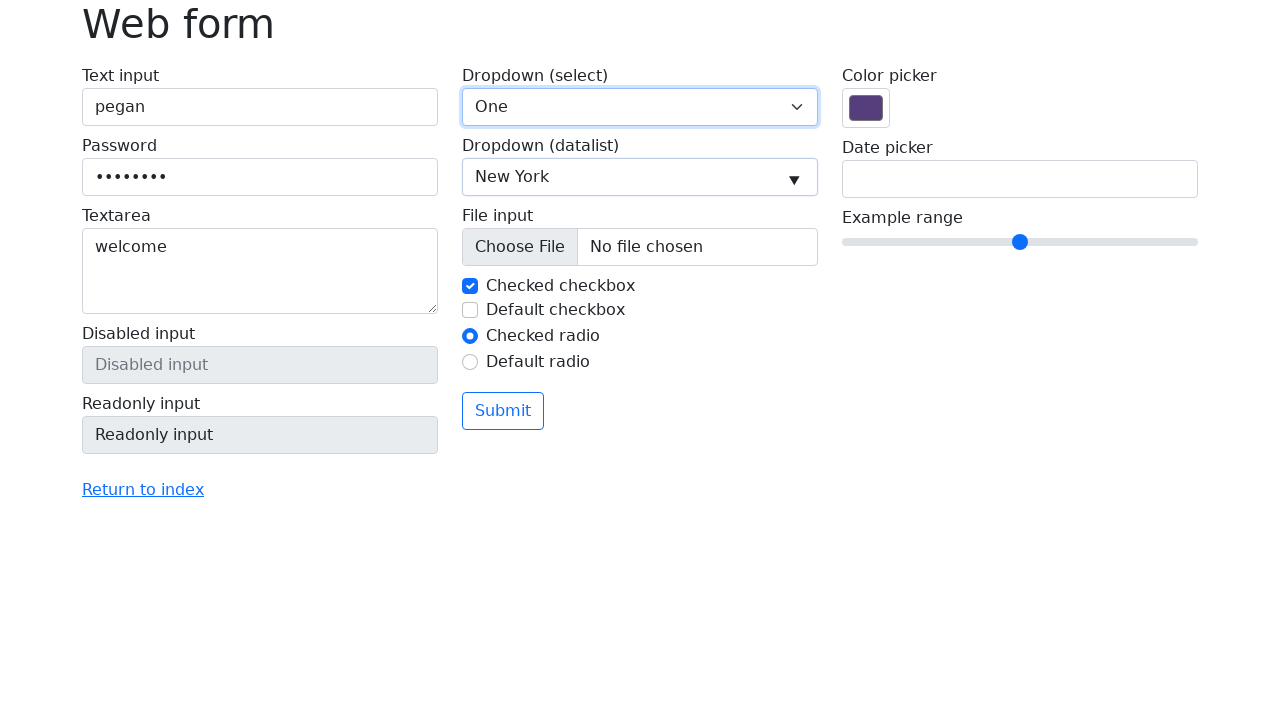

Clicked radio button at (470, 336) on input[name='my-radio']
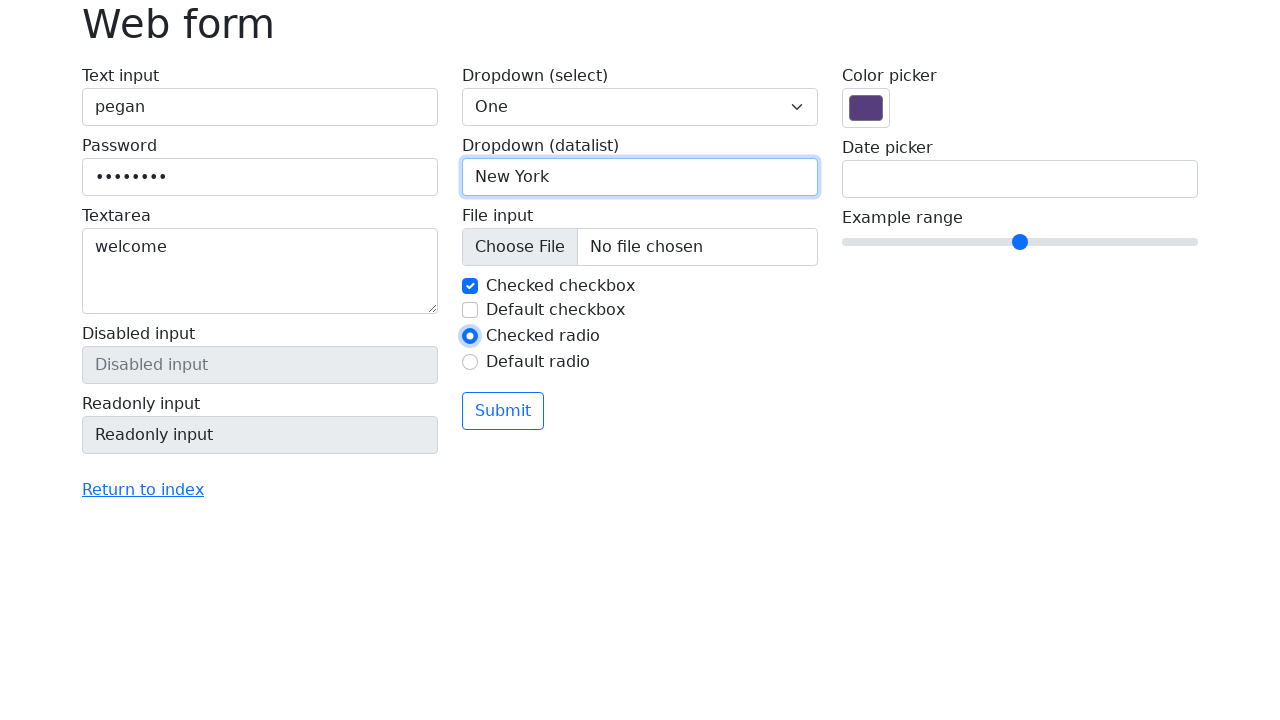

Clicked checkbox at (470, 286) on input[name='my-check']
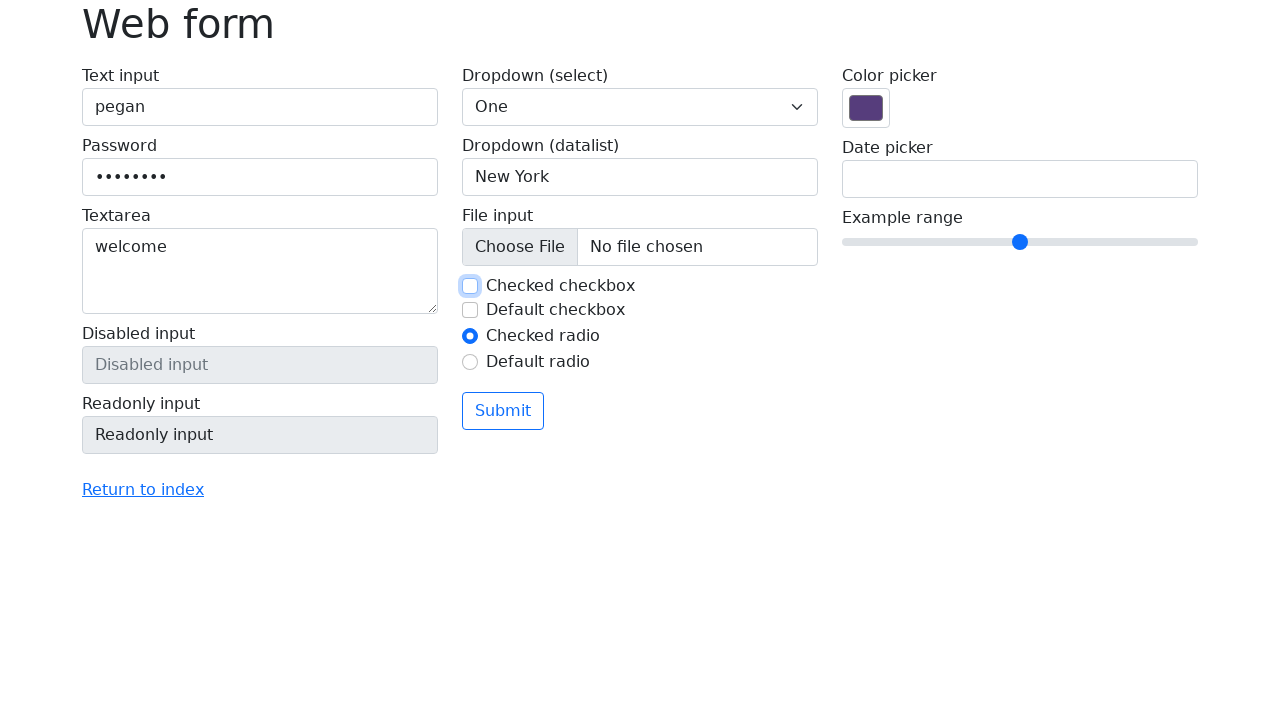

Opened date picker at (1020, 179) on input[name='my-date']
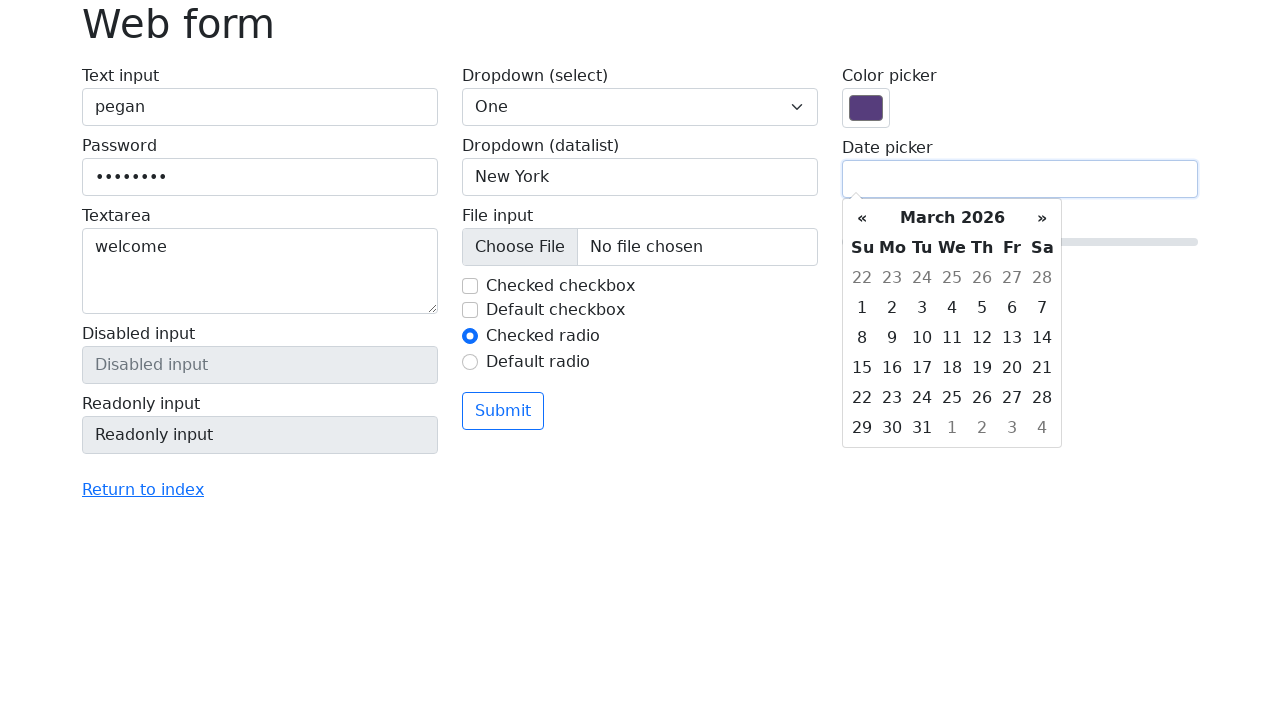

Navigated to next month (current: March 2026) at (1042, 218) on xpath=//div[contains(@class,'datepicker')]/div[1]/table/thead/tr[2]/th[3]
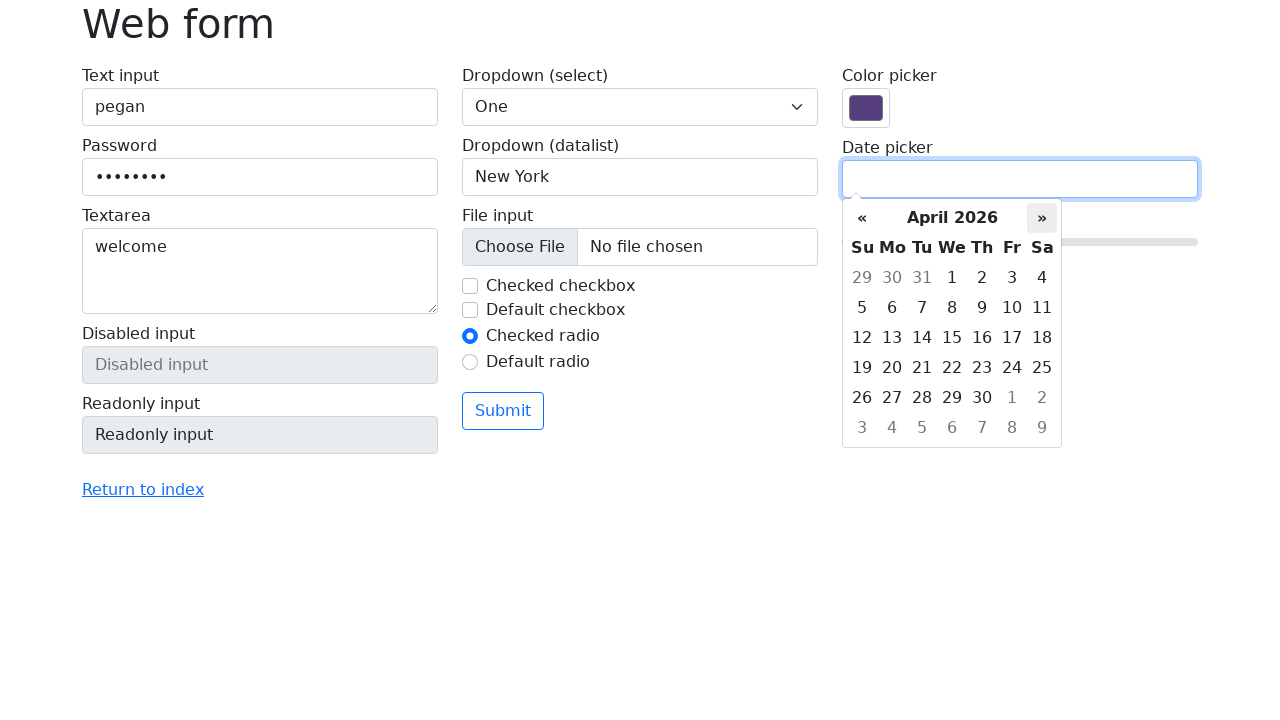

Navigated to next month (current: April 2026) at (1042, 218) on xpath=//div[contains(@class,'datepicker')]/div[1]/table/thead/tr[2]/th[3]
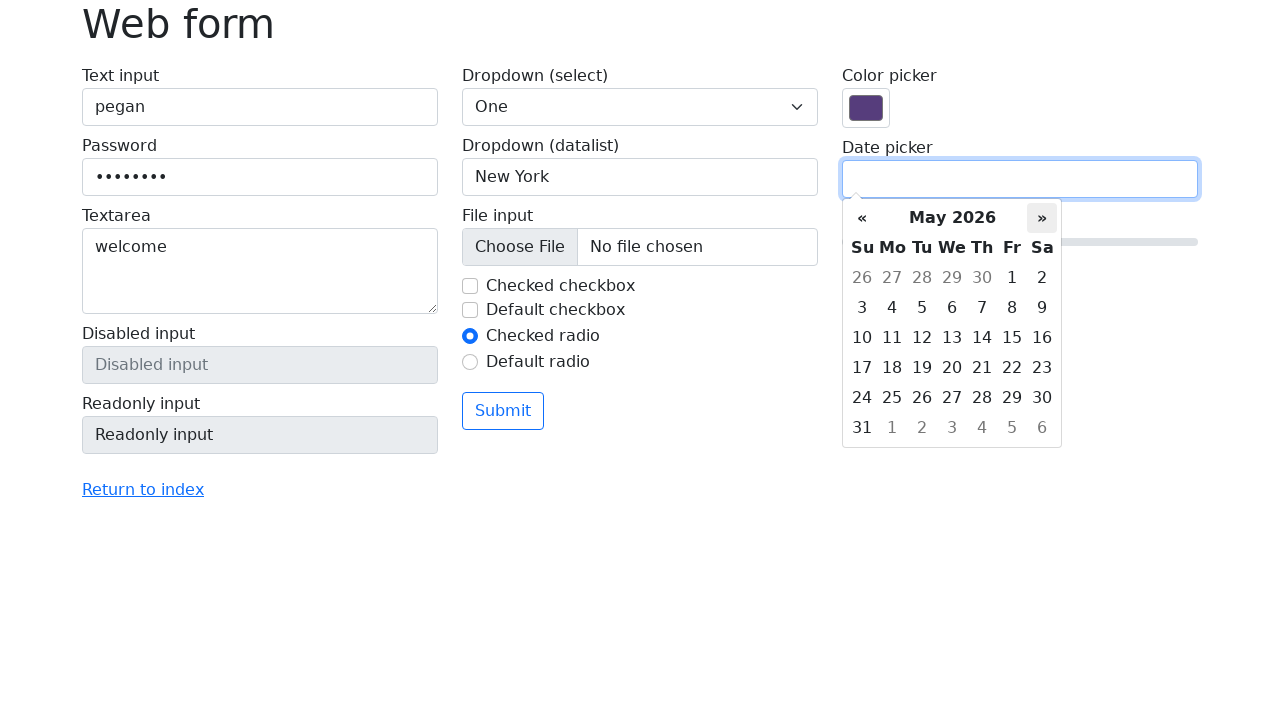

Navigated to next month (current: May 2026) at (1042, 218) on xpath=//div[contains(@class,'datepicker')]/div[1]/table/thead/tr[2]/th[3]
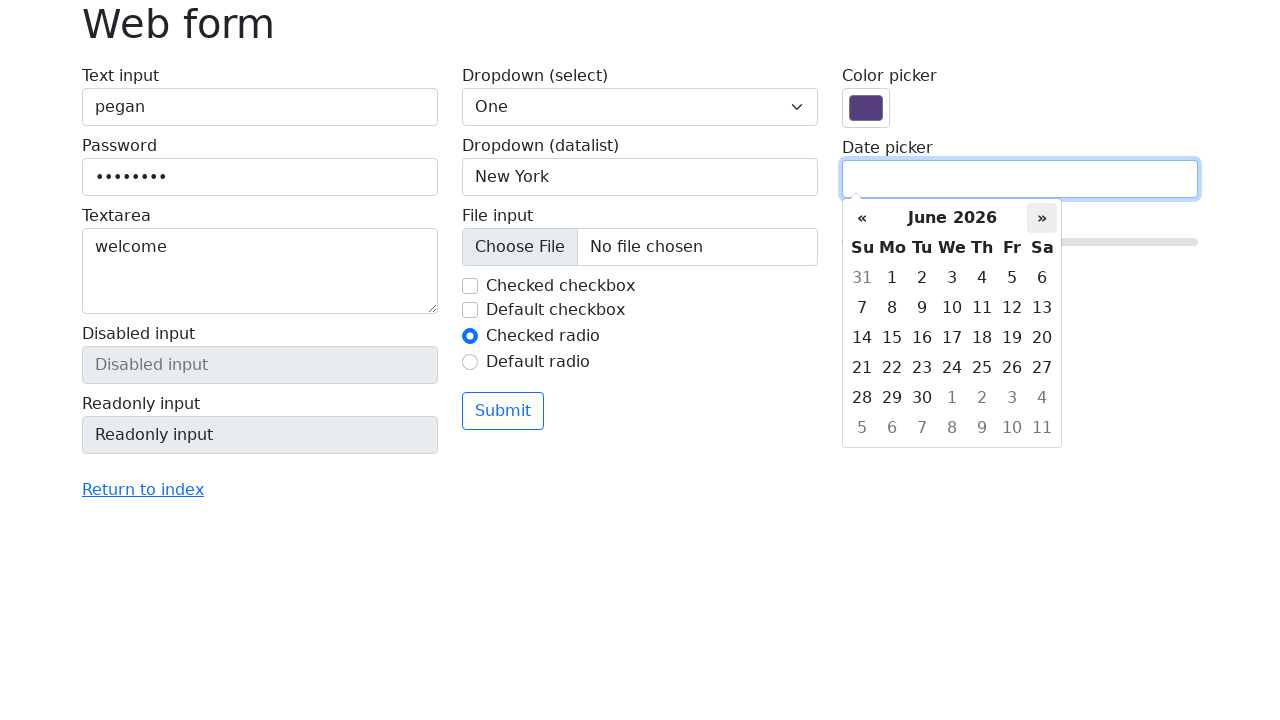

Navigated to next month (current: June 2026) at (1042, 218) on xpath=//div[contains(@class,'datepicker')]/div[1]/table/thead/tr[2]/th[3]
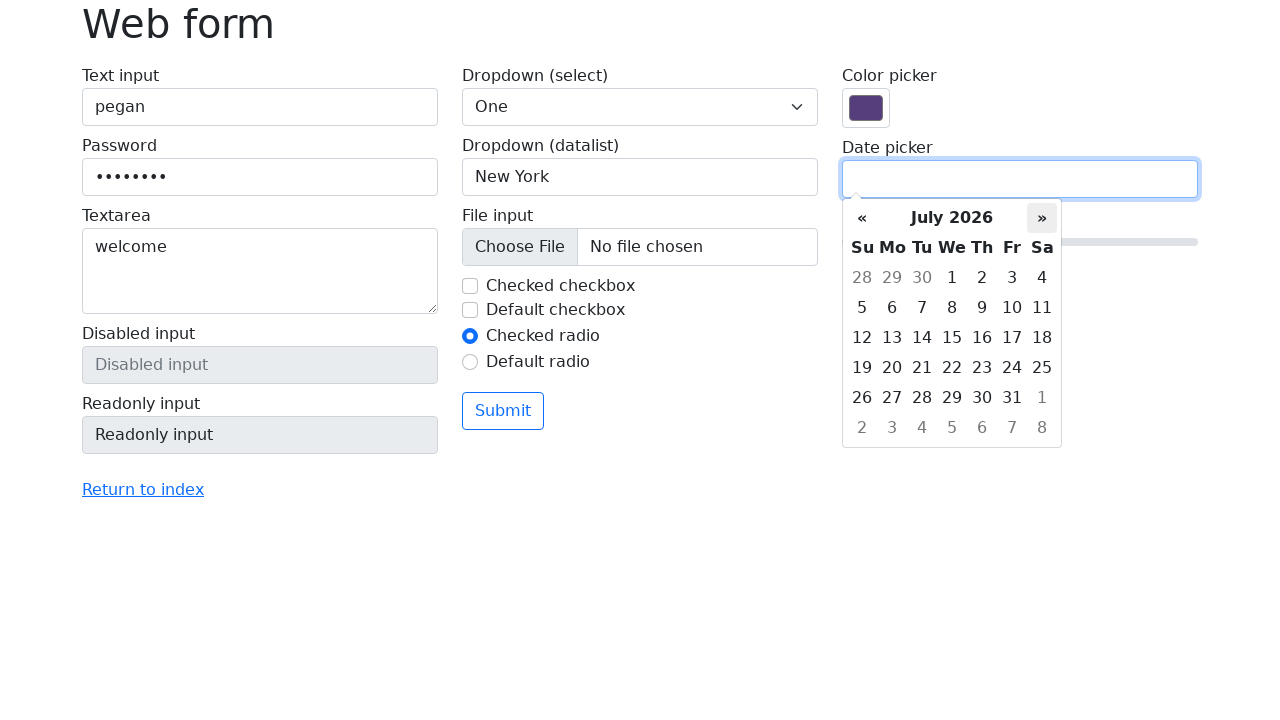

Navigated to next month (current: July 2026) at (1042, 218) on xpath=//div[contains(@class,'datepicker')]/div[1]/table/thead/tr[2]/th[3]
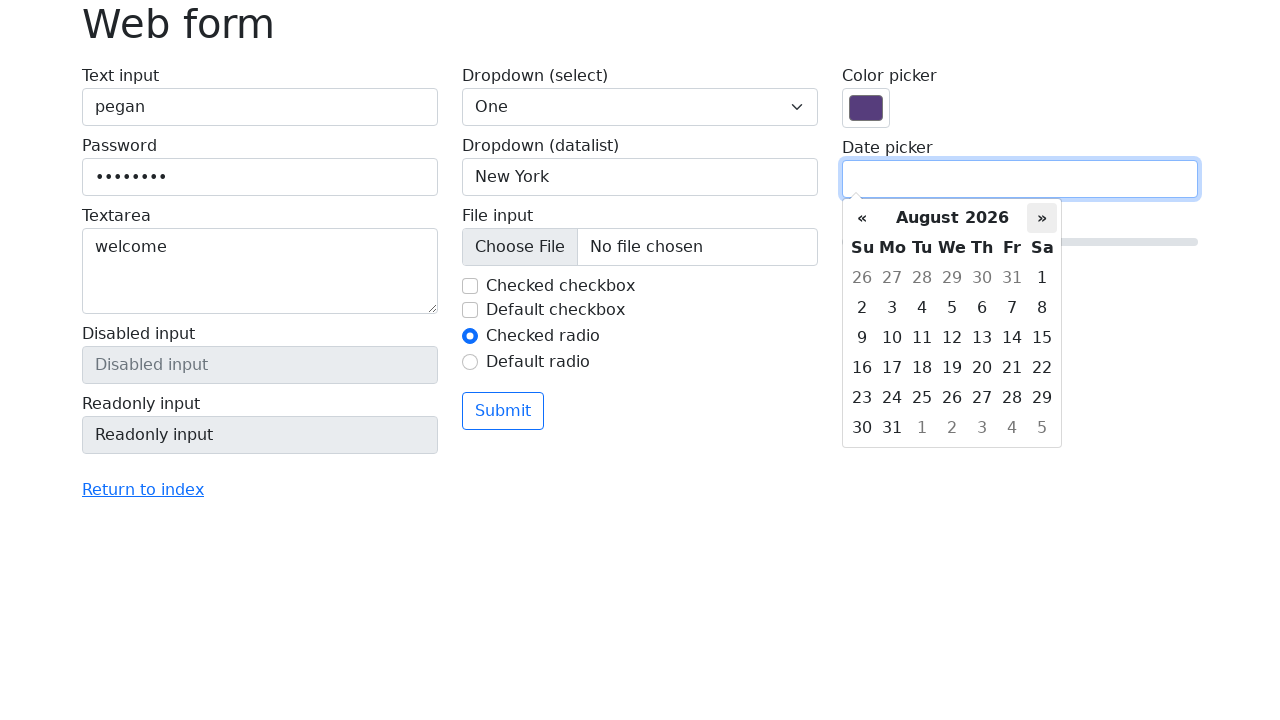

Navigated to next month (current: August 2026) at (1042, 218) on xpath=//div[contains(@class,'datepicker')]/div[1]/table/thead/tr[2]/th[3]
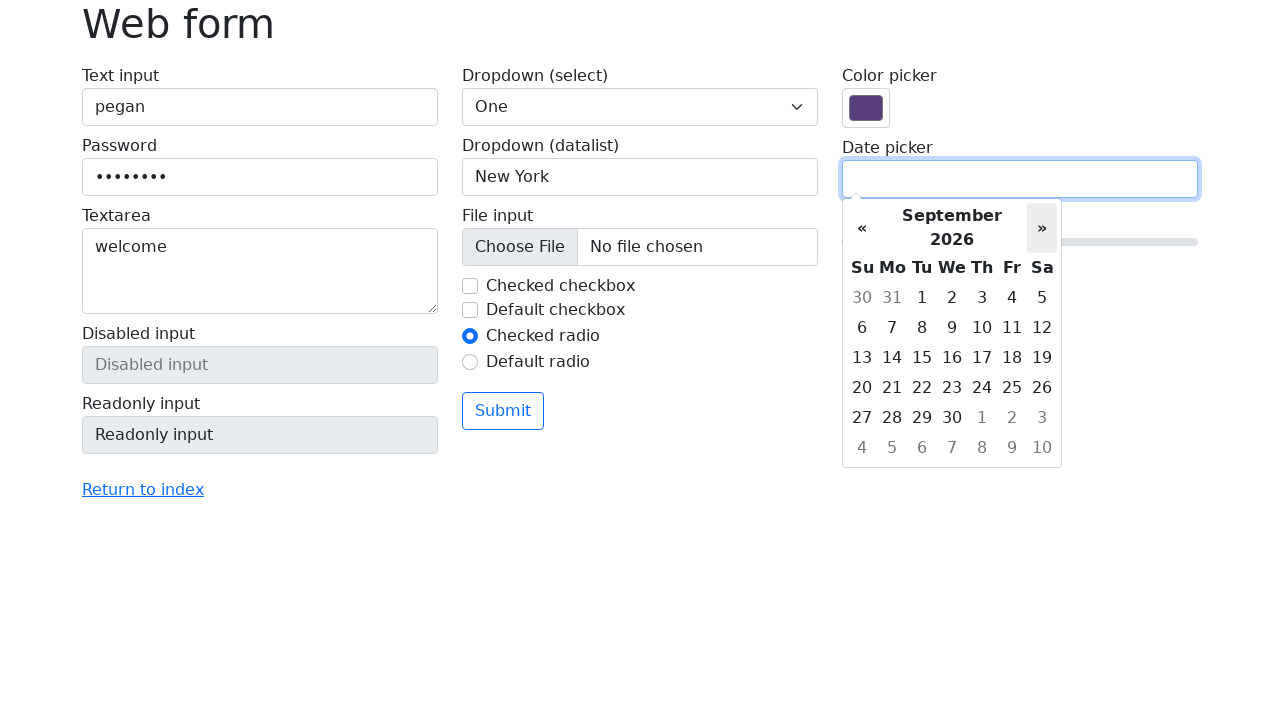

Navigated to next month (current: September 2026) at (1042, 228) on xpath=//div[contains(@class,'datepicker')]/div[1]/table/thead/tr[2]/th[3]
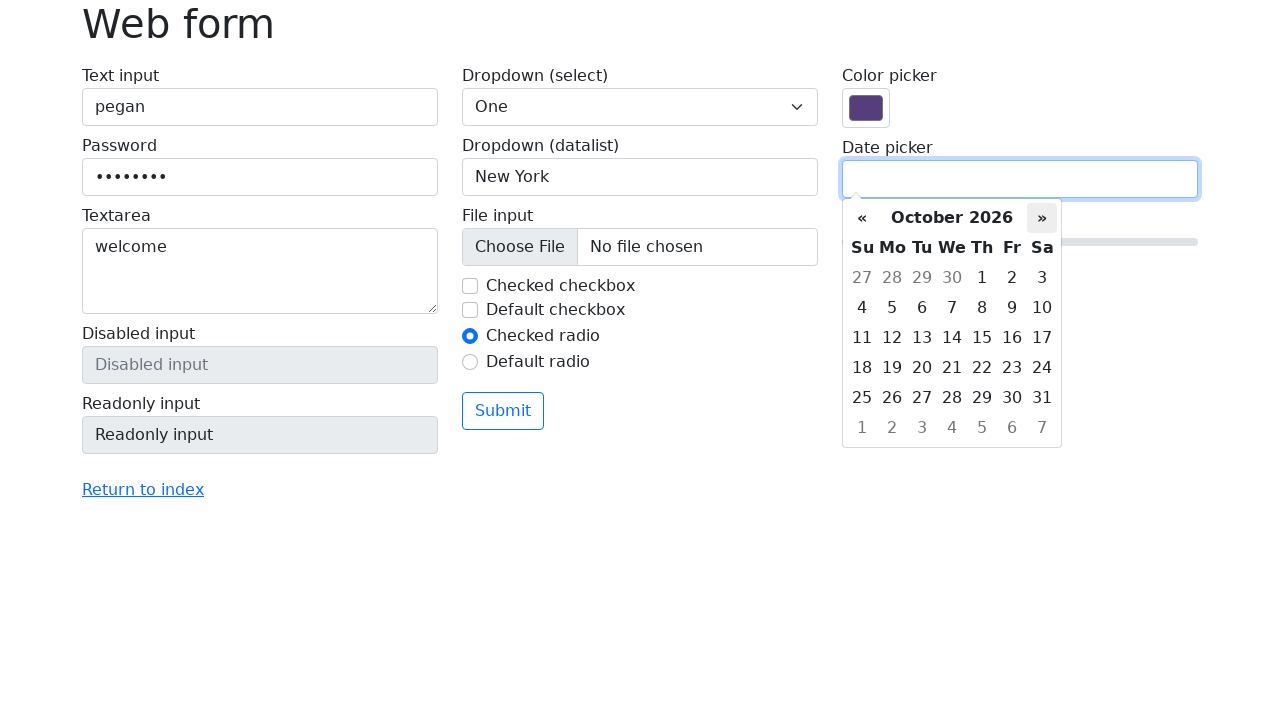

Navigated to next month (current: October 2026) at (1042, 218) on xpath=//div[contains(@class,'datepicker')]/div[1]/table/thead/tr[2]/th[3]
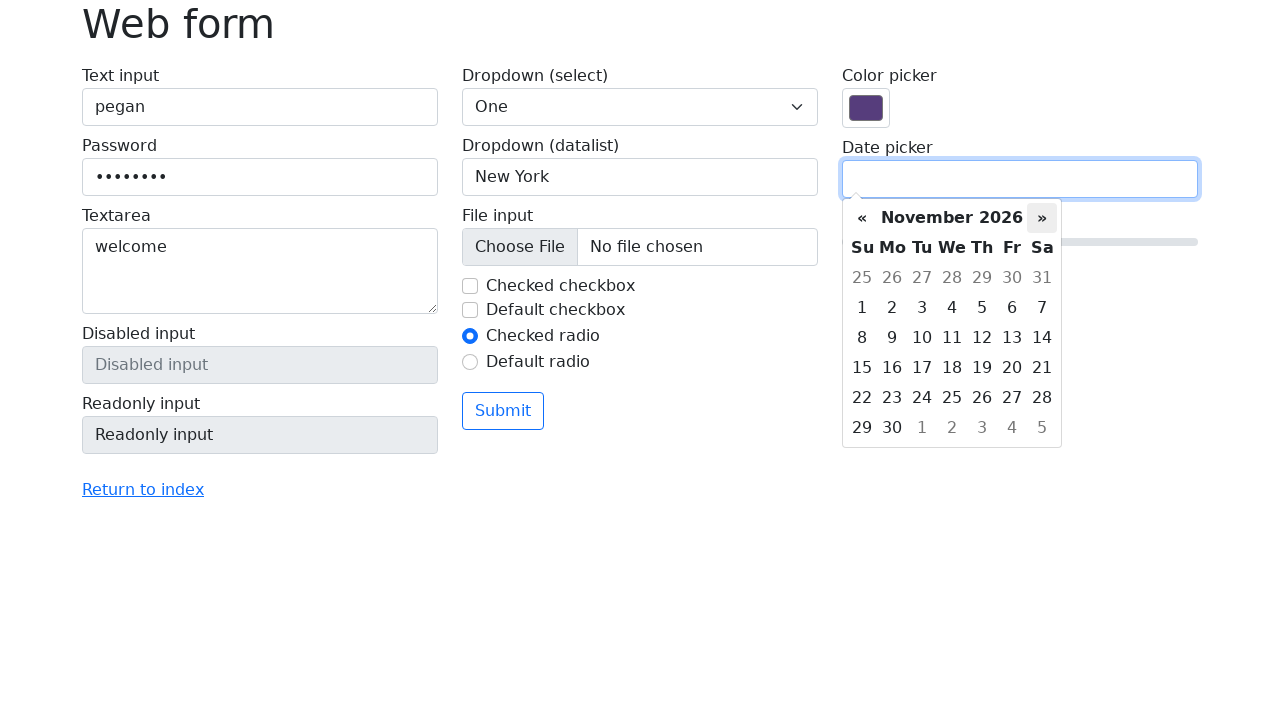

Navigated to next month (current: November 2026) at (1042, 218) on xpath=//div[contains(@class,'datepicker')]/div[1]/table/thead/tr[2]/th[3]
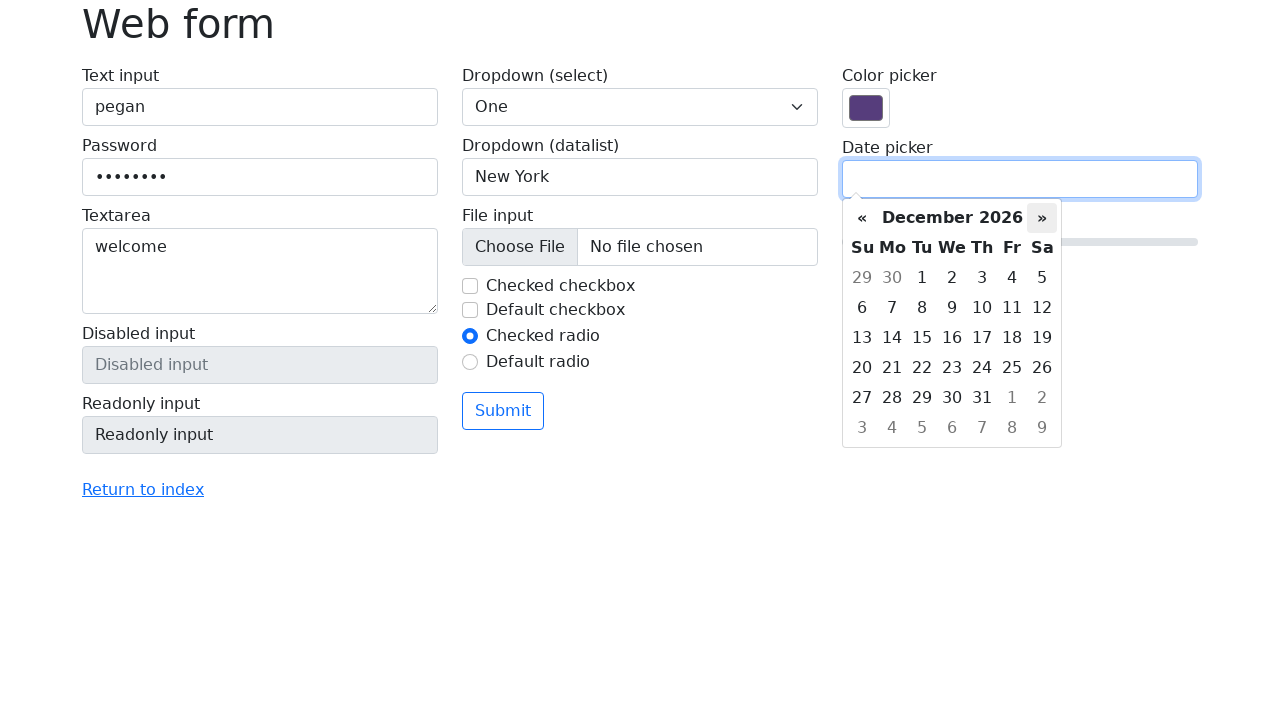

Navigated to next month (current: December 2026) at (1042, 218) on xpath=//div[contains(@class,'datepicker')]/div[1]/table/thead/tr[2]/th[3]
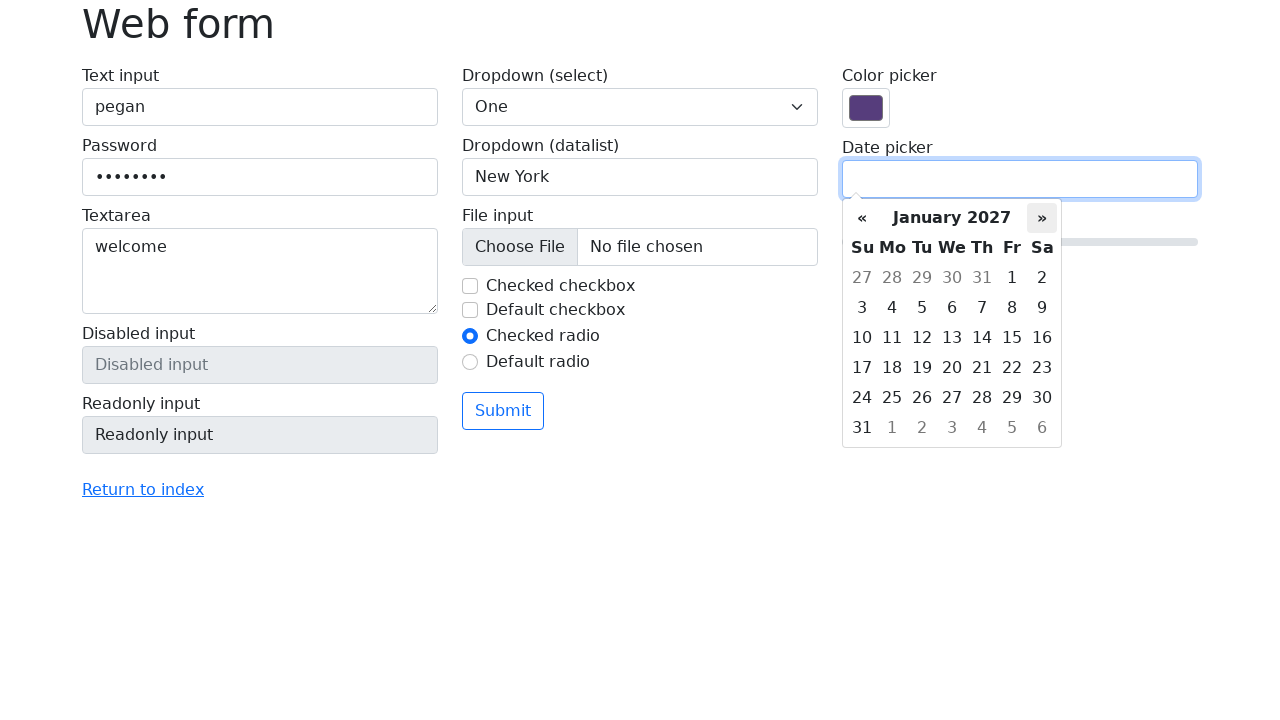

Navigated to next month (current: January 2027) at (1042, 218) on xpath=//div[contains(@class,'datepicker')]/div[1]/table/thead/tr[2]/th[3]
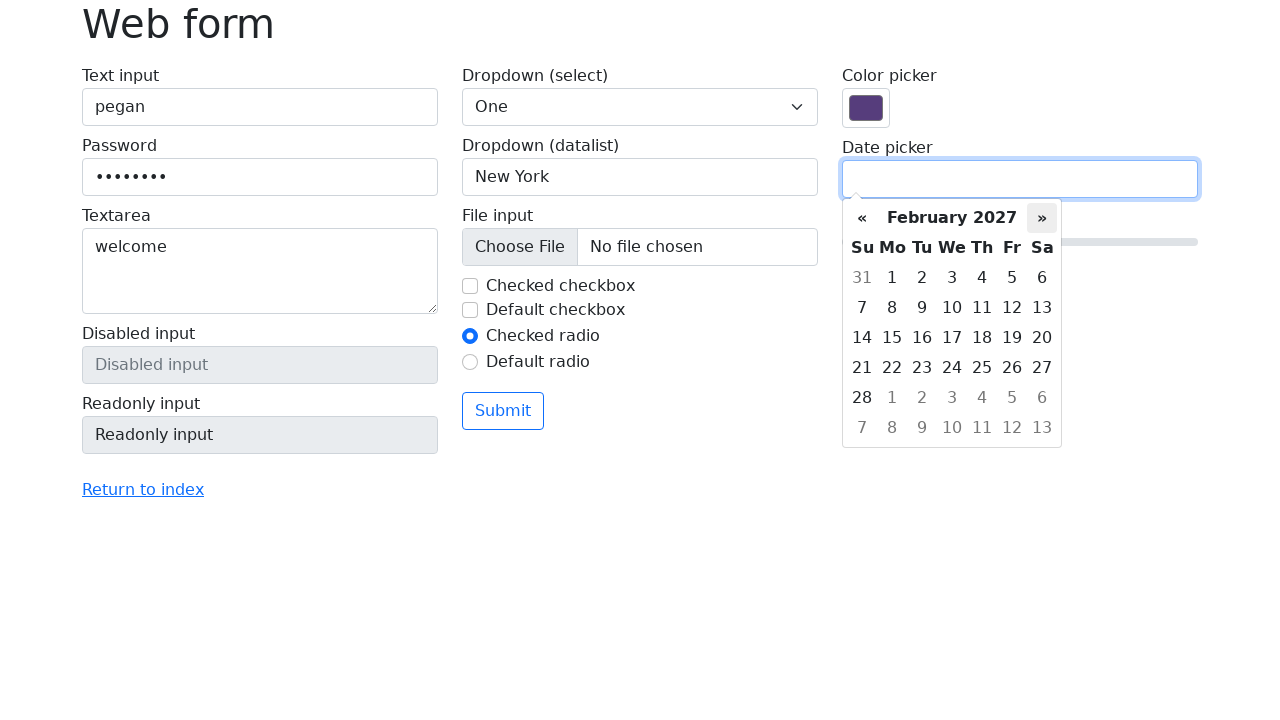

Navigated to next month (current: February 2027) at (1042, 218) on xpath=//div[contains(@class,'datepicker')]/div[1]/table/thead/tr[2]/th[3]
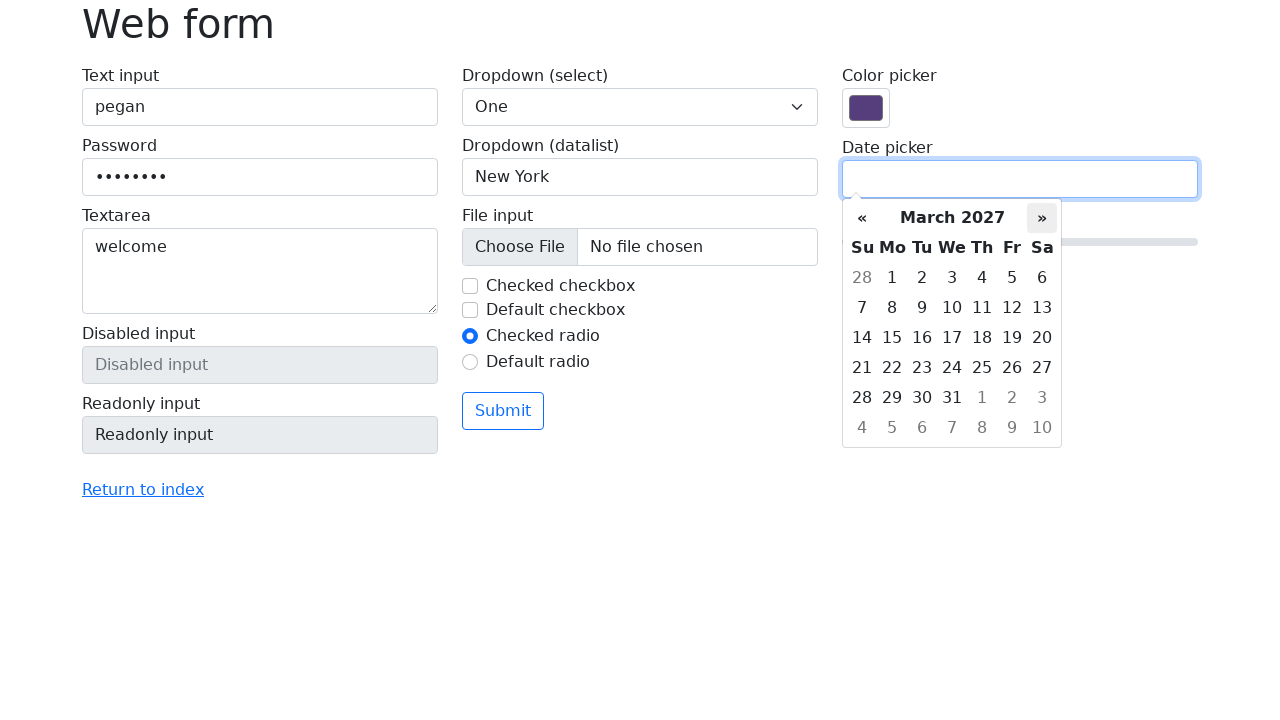

Navigated to next month (current: March 2027) at (1042, 218) on xpath=//div[contains(@class,'datepicker')]/div[1]/table/thead/tr[2]/th[3]
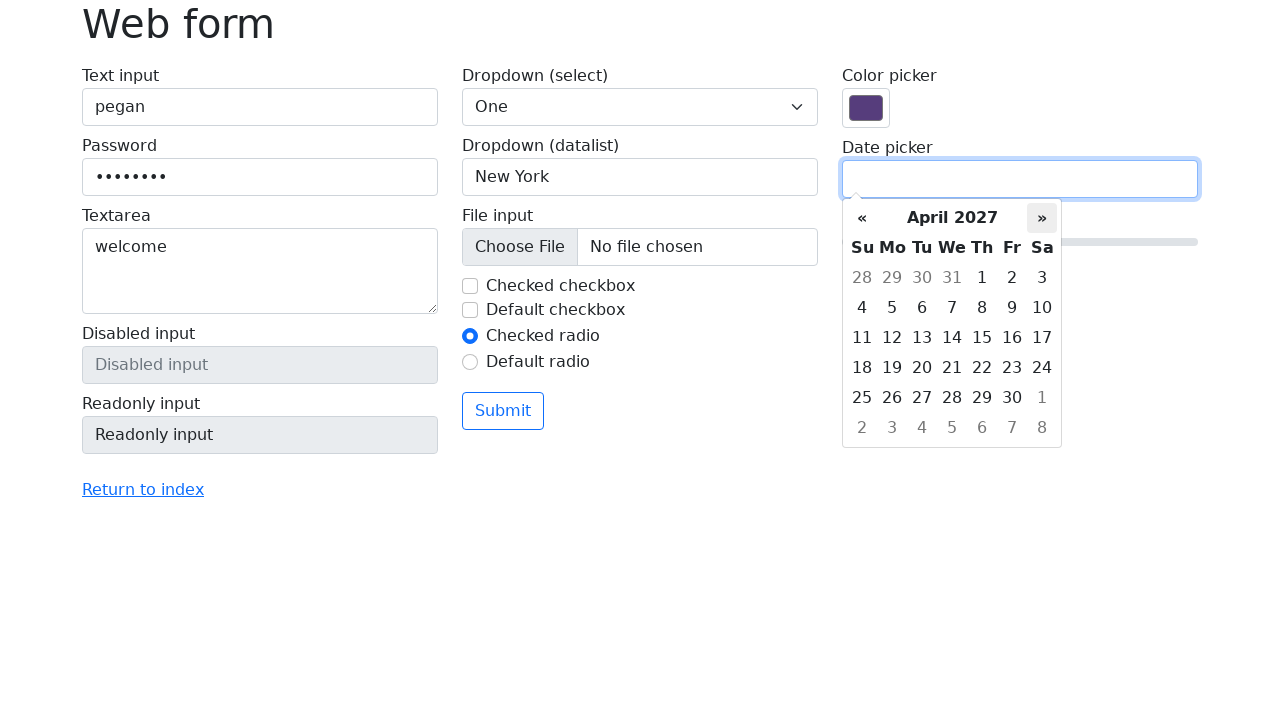

Navigated to next month (current: April 2027) at (1042, 218) on xpath=//div[contains(@class,'datepicker')]/div[1]/table/thead/tr[2]/th[3]
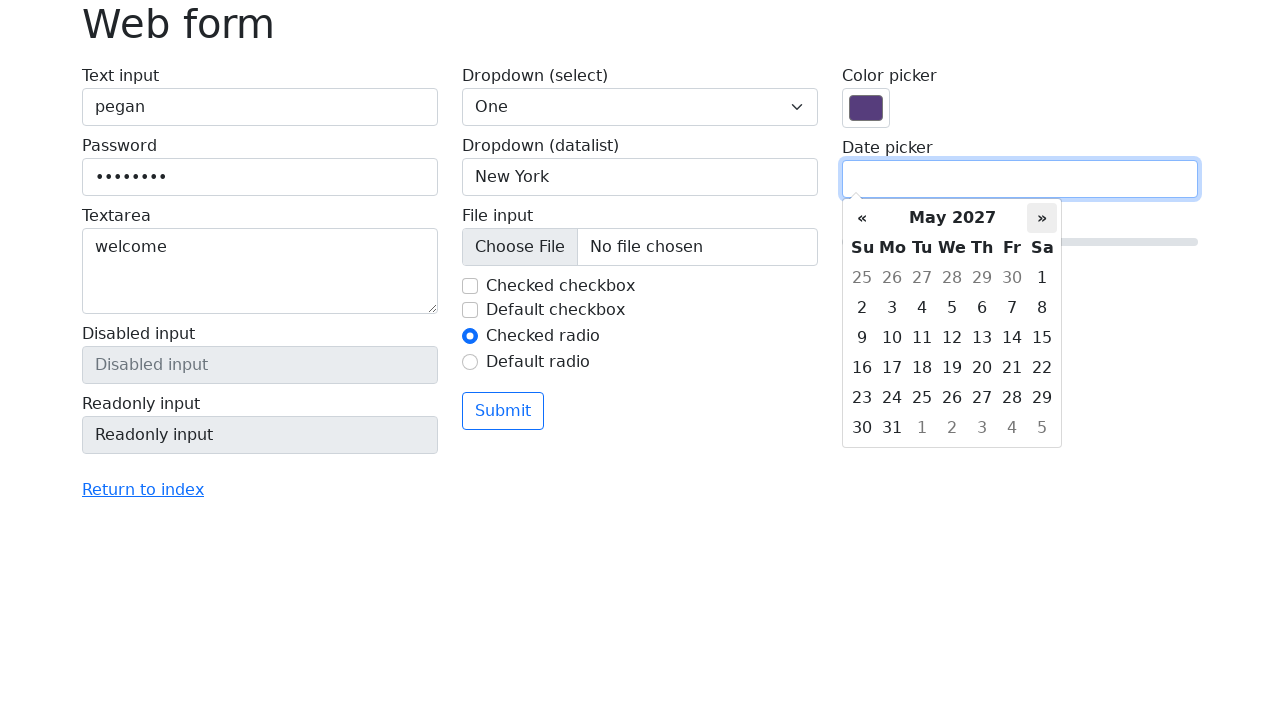

Navigated to next month (current: May 2027) at (1042, 218) on xpath=//div[contains(@class,'datepicker')]/div[1]/table/thead/tr[2]/th[3]
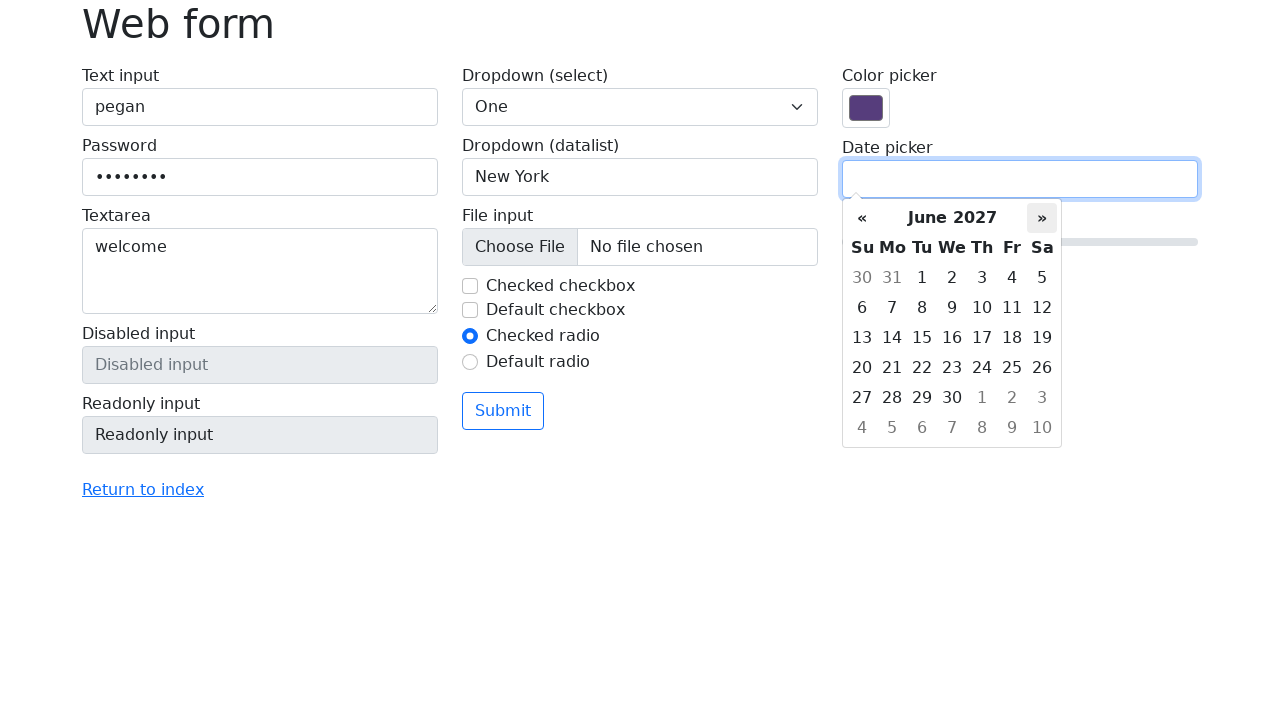

Navigated to next month (current: June 2027) at (1042, 218) on xpath=//div[contains(@class,'datepicker')]/div[1]/table/thead/tr[2]/th[3]
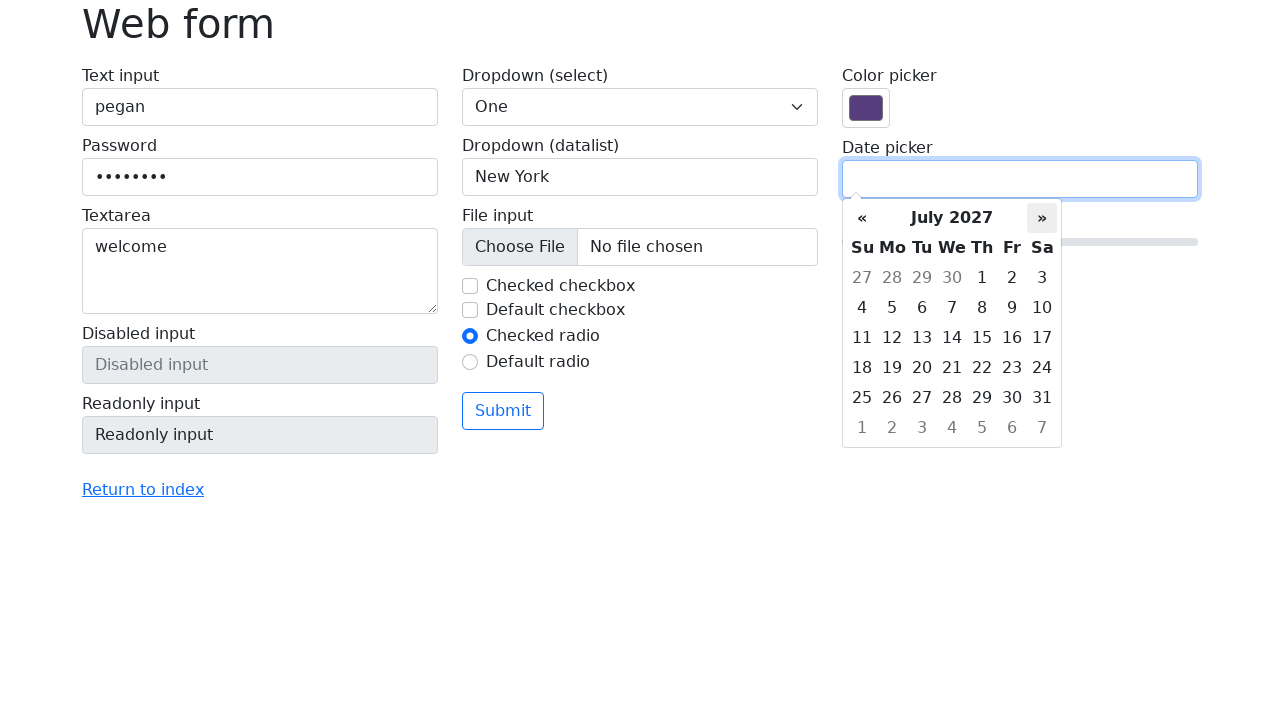

Navigated to next month (current: July 2027) at (1042, 218) on xpath=//div[contains(@class,'datepicker')]/div[1]/table/thead/tr[2]/th[3]
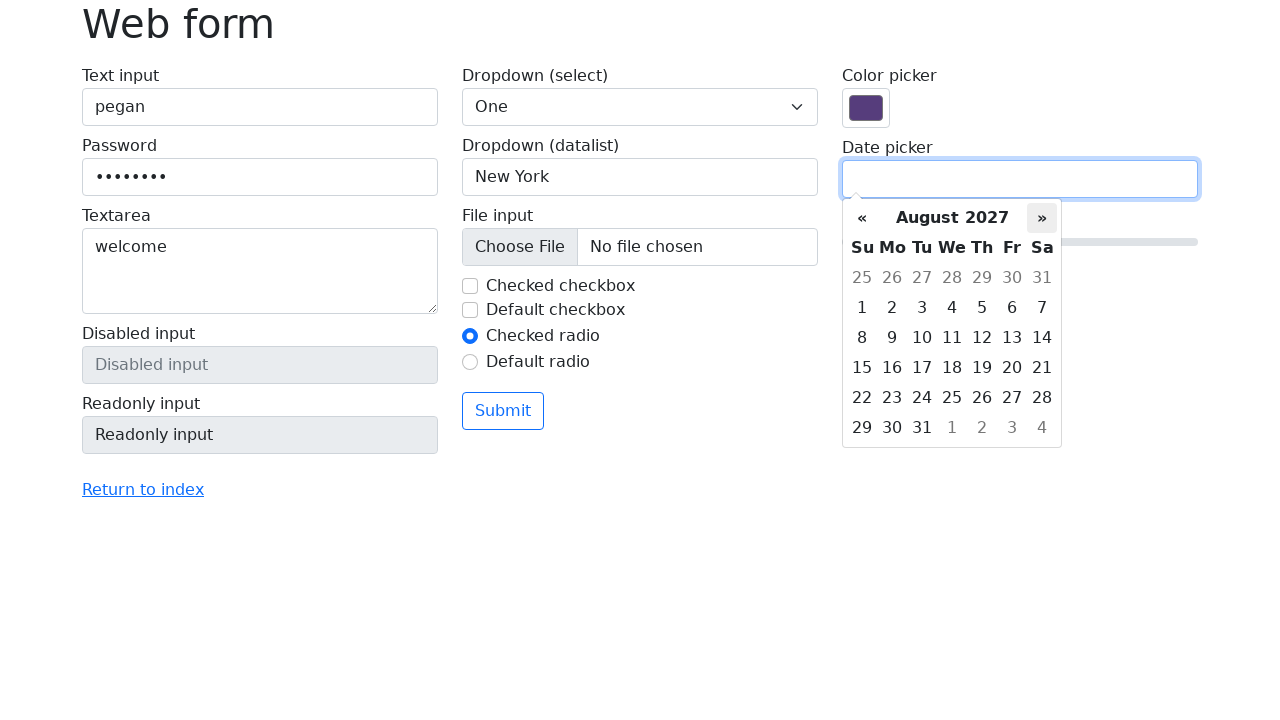

Reached target month/year: August 2027
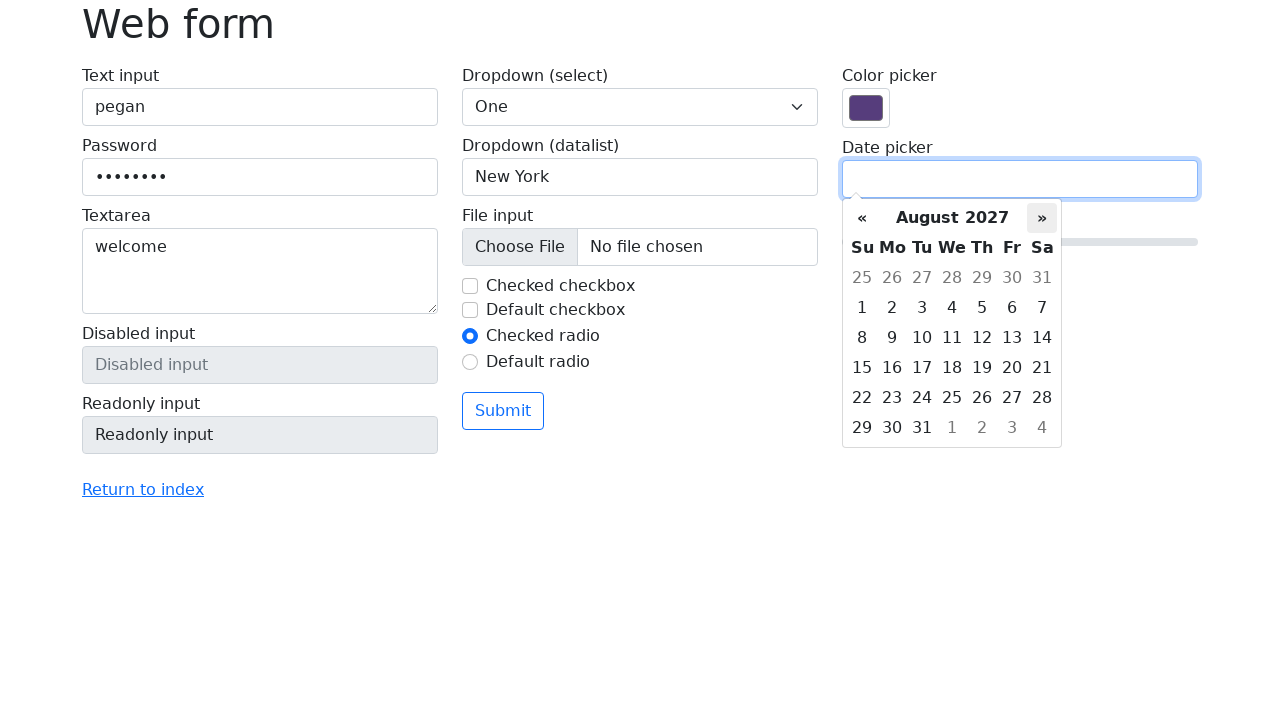

Selected date 23 from date picker at (892, 398) on //div[@class='datepicker-days']//td[text()='23']
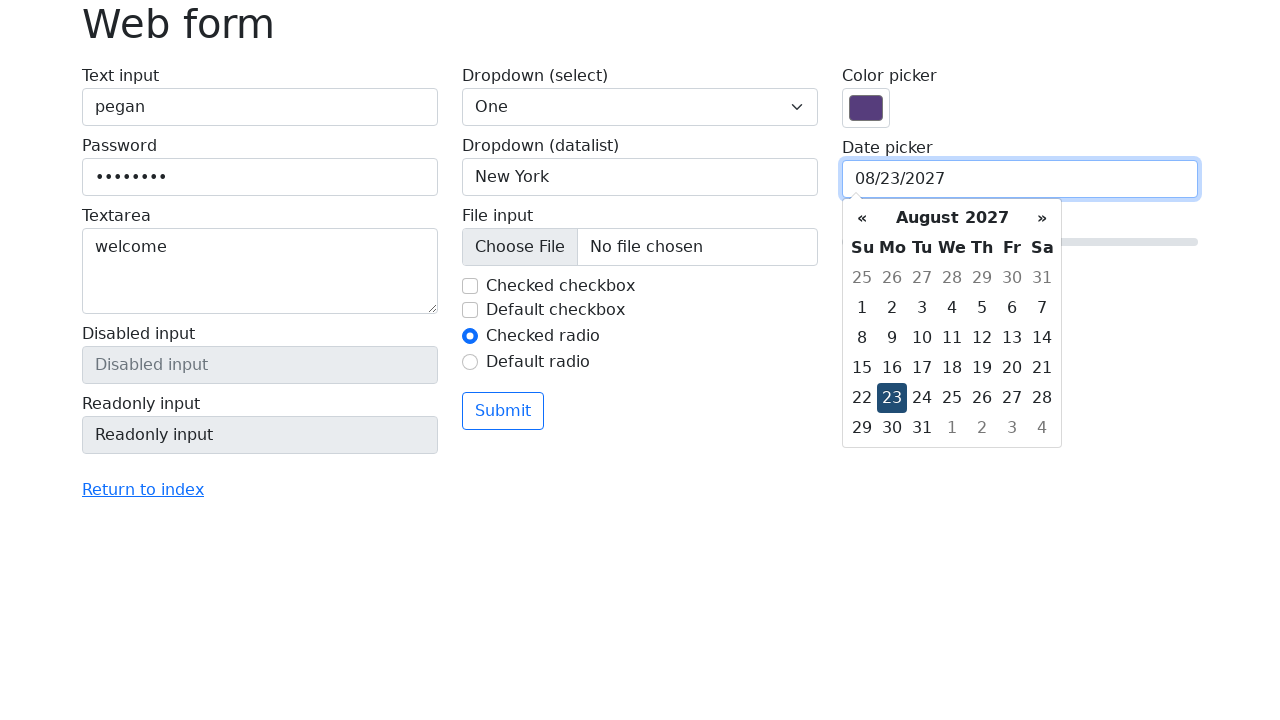

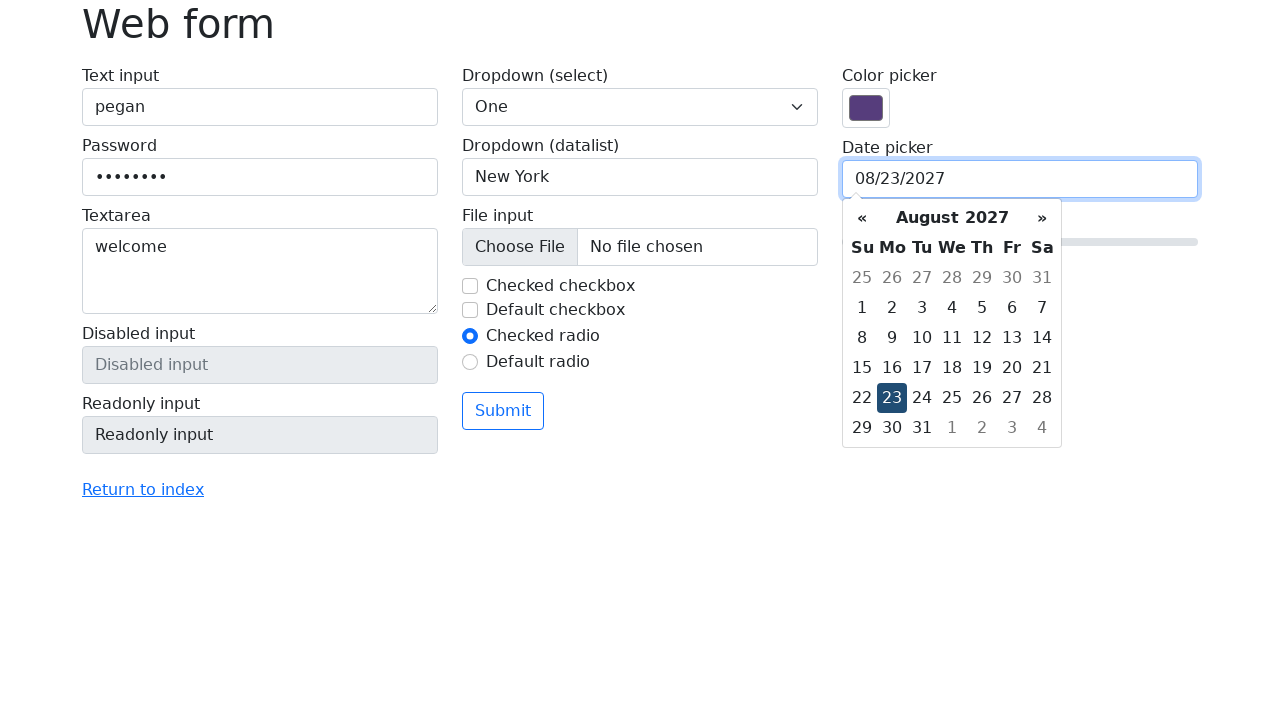